Tests browser navigation functionality including back, forward, and reload operations

Starting URL: https://bstackdemo.com/

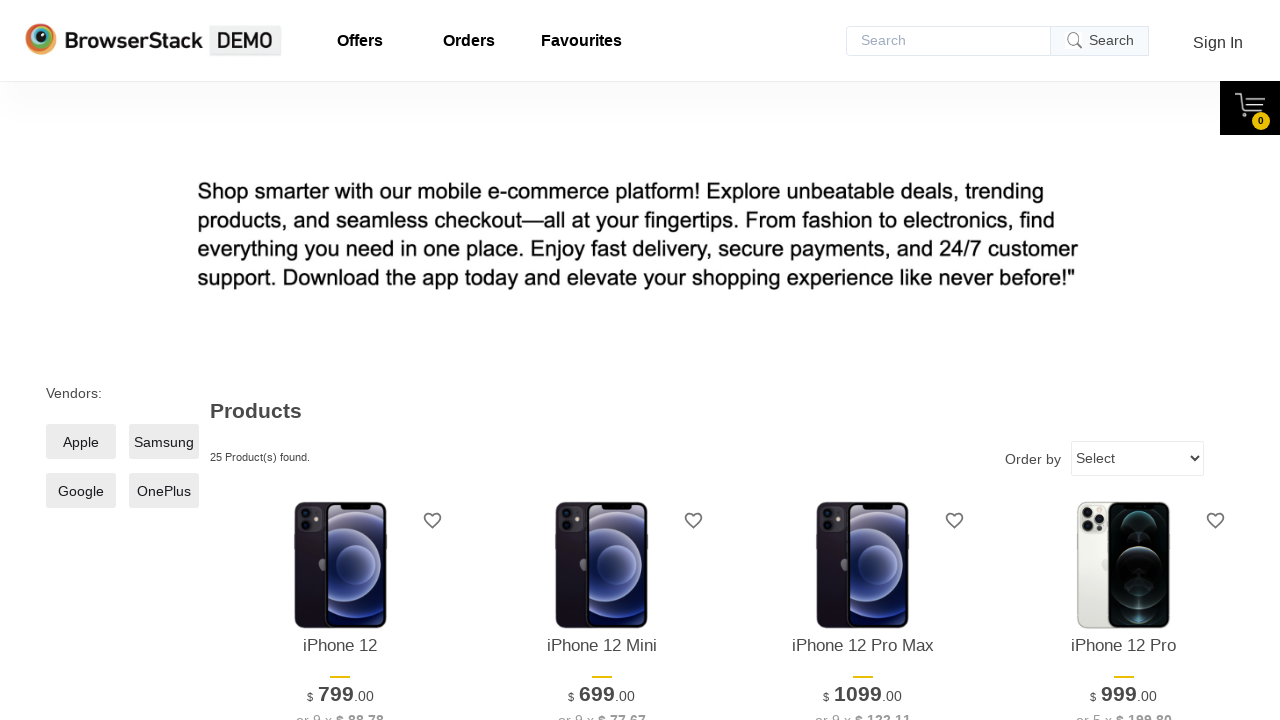

Clicked on Orders link at (469, 41) on text=Orders
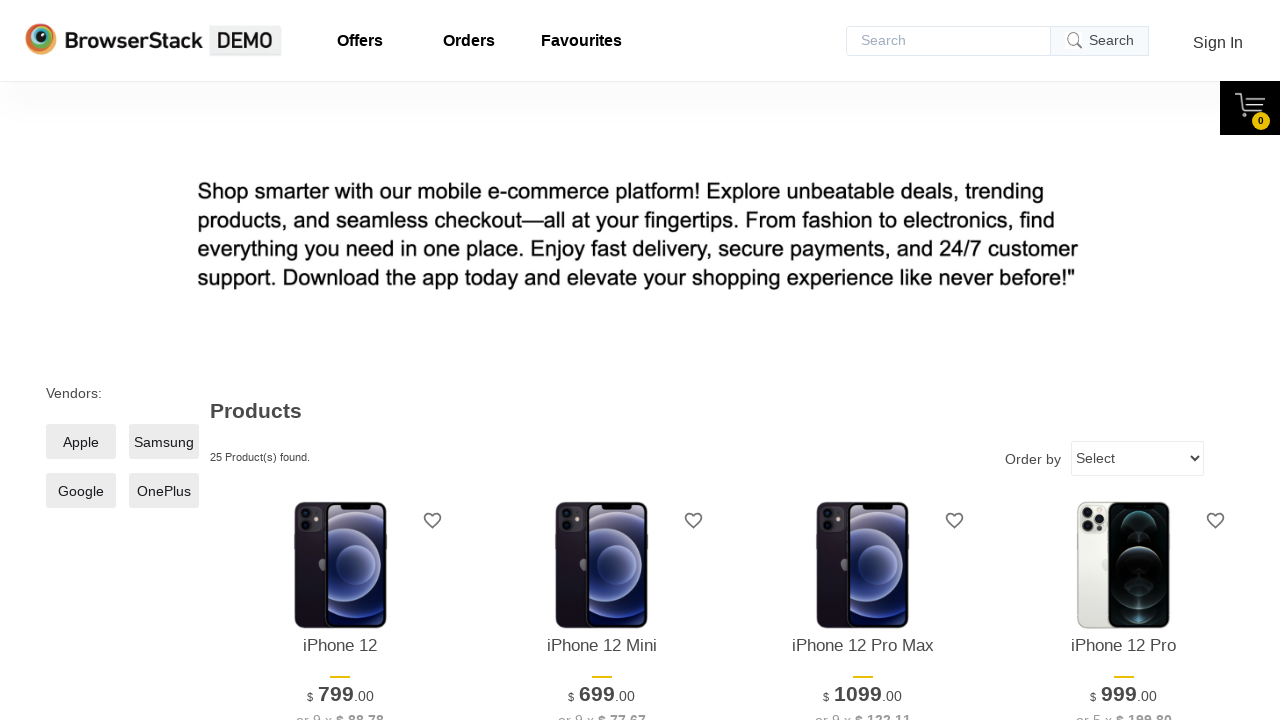

Waited for navigation to signin page with orders parameter
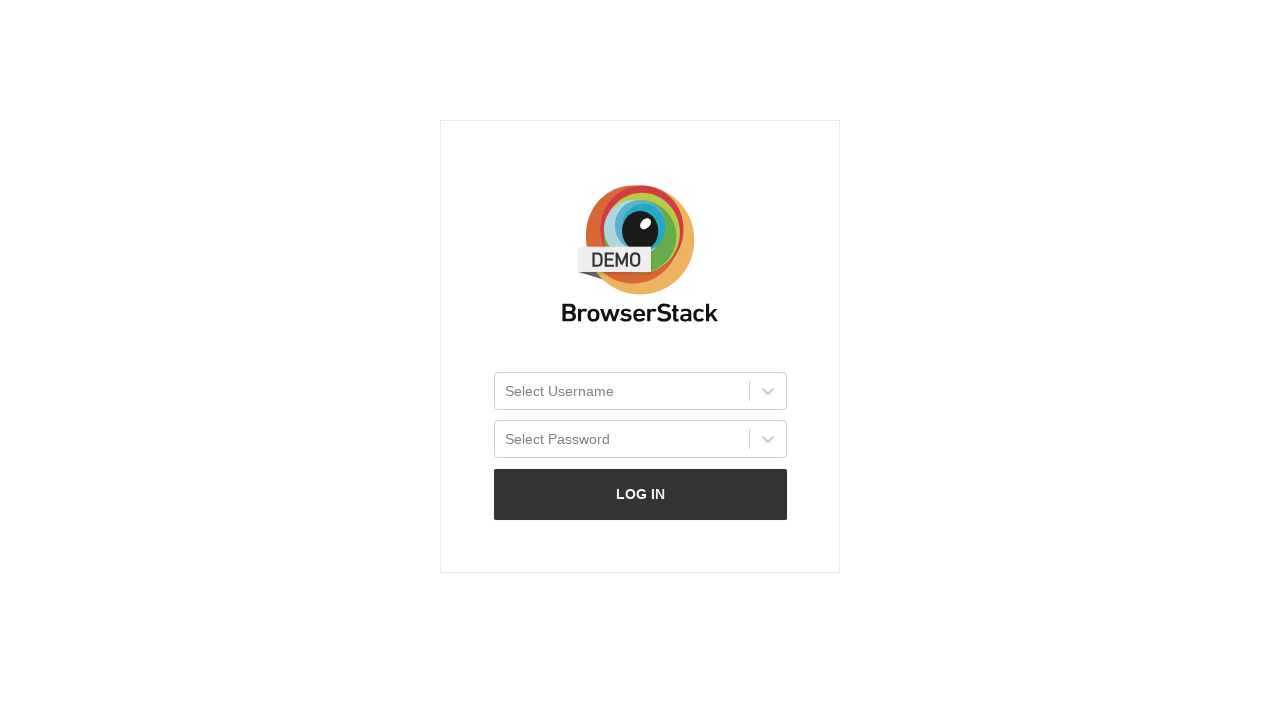

Navigated back in browser history
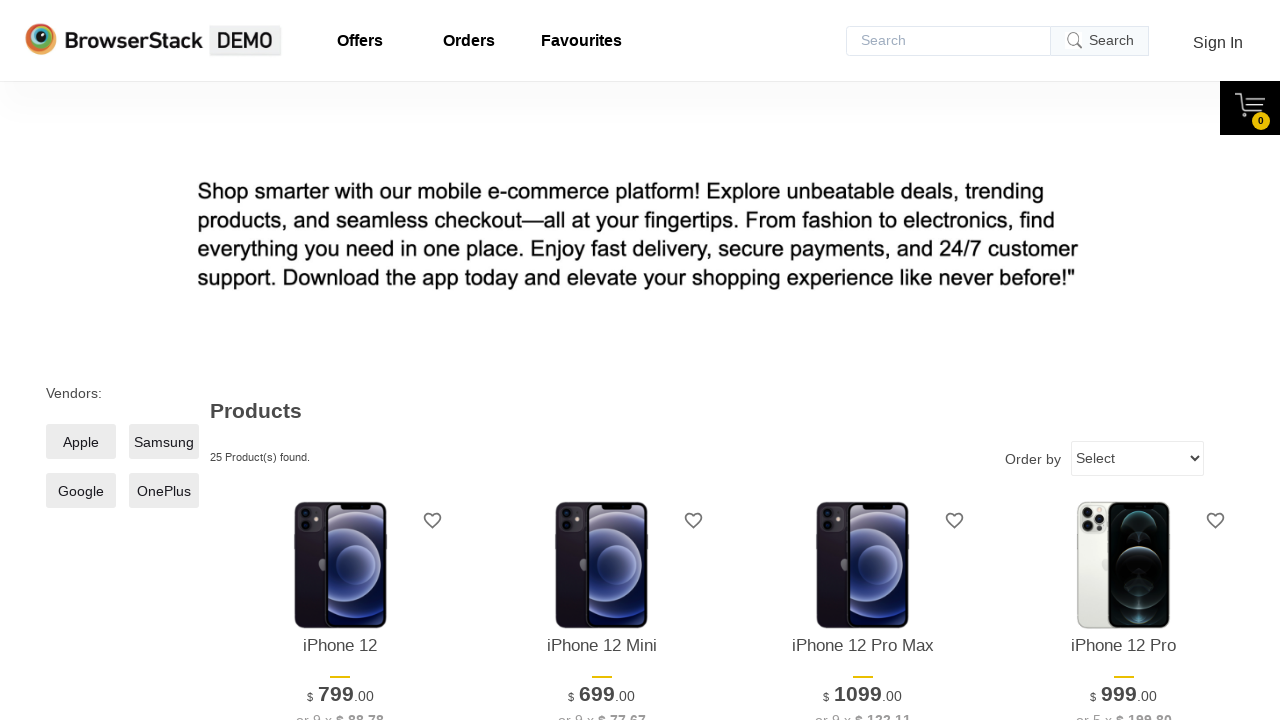

Waited for navigation back to BStack demo home page
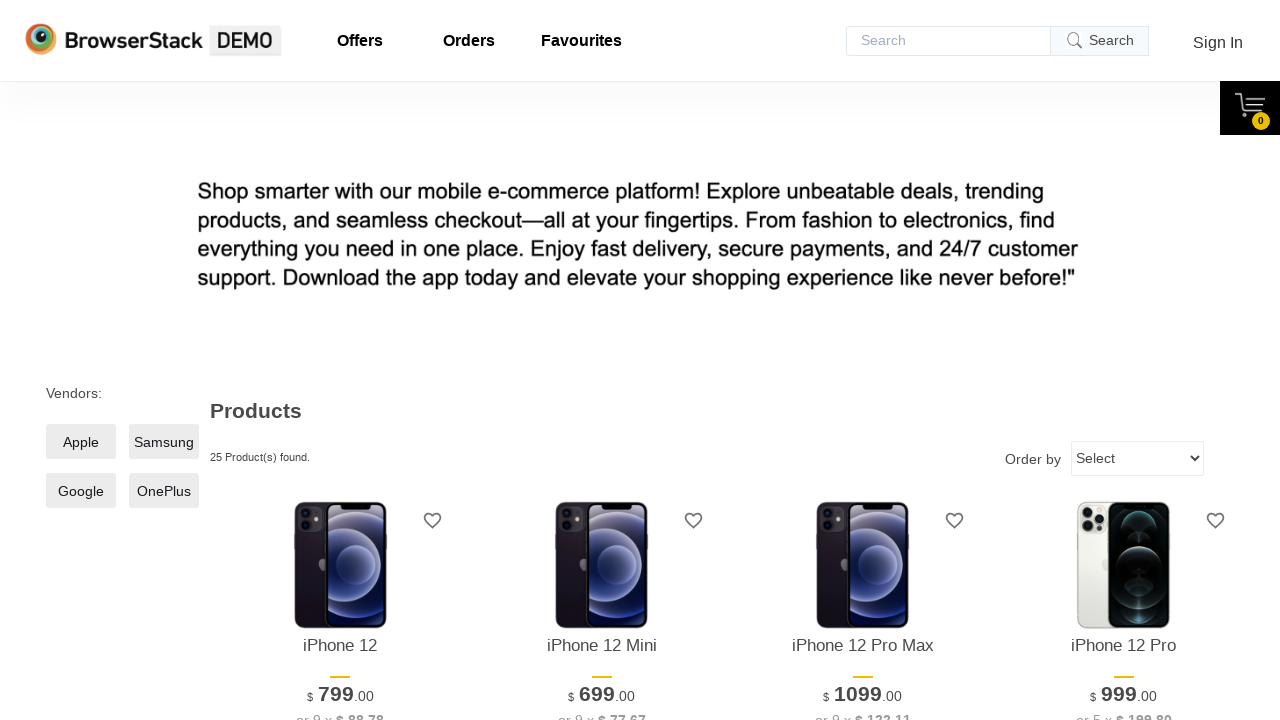

Navigated forward in browser history
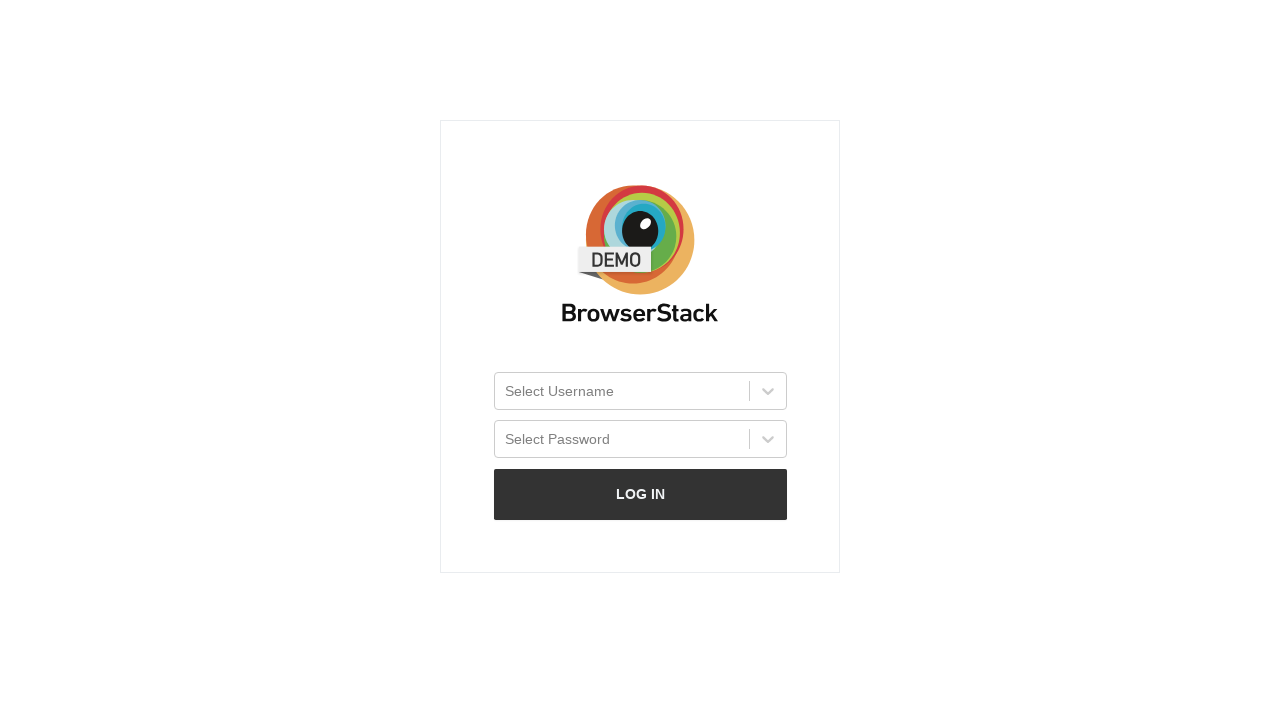

Waited for navigation forward to signin page with orders parameter
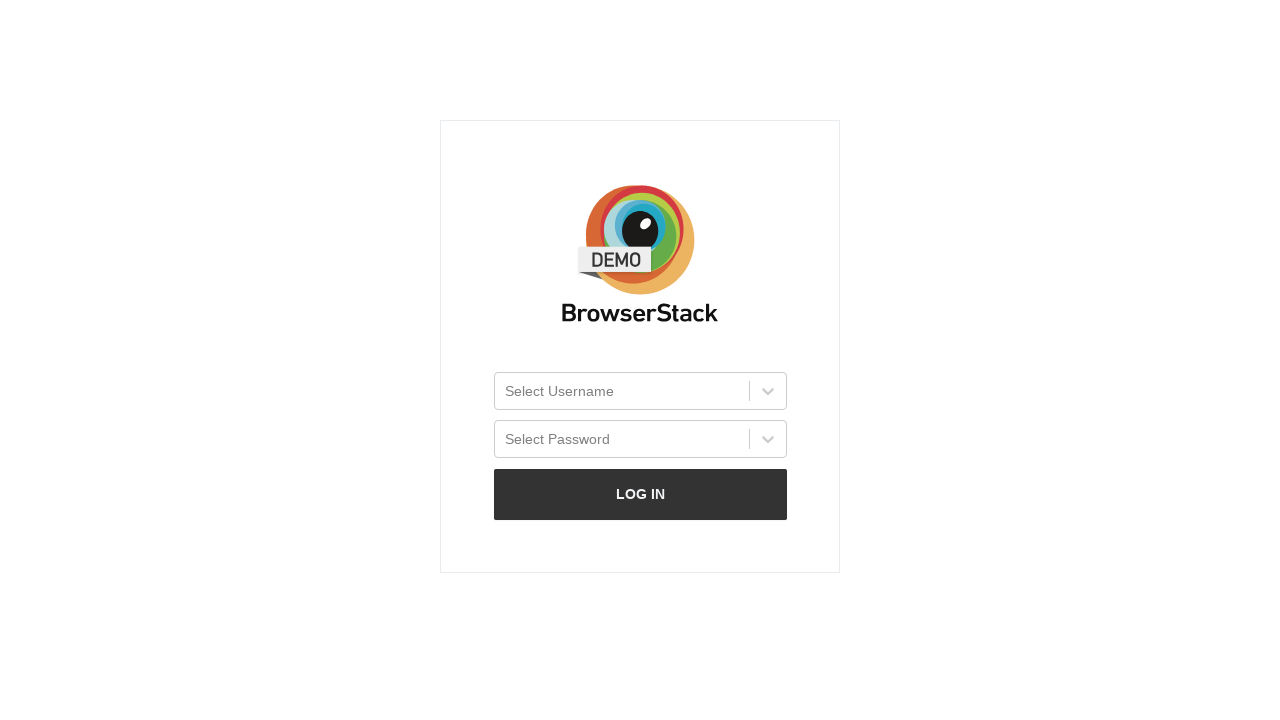

Navigated back in browser history again
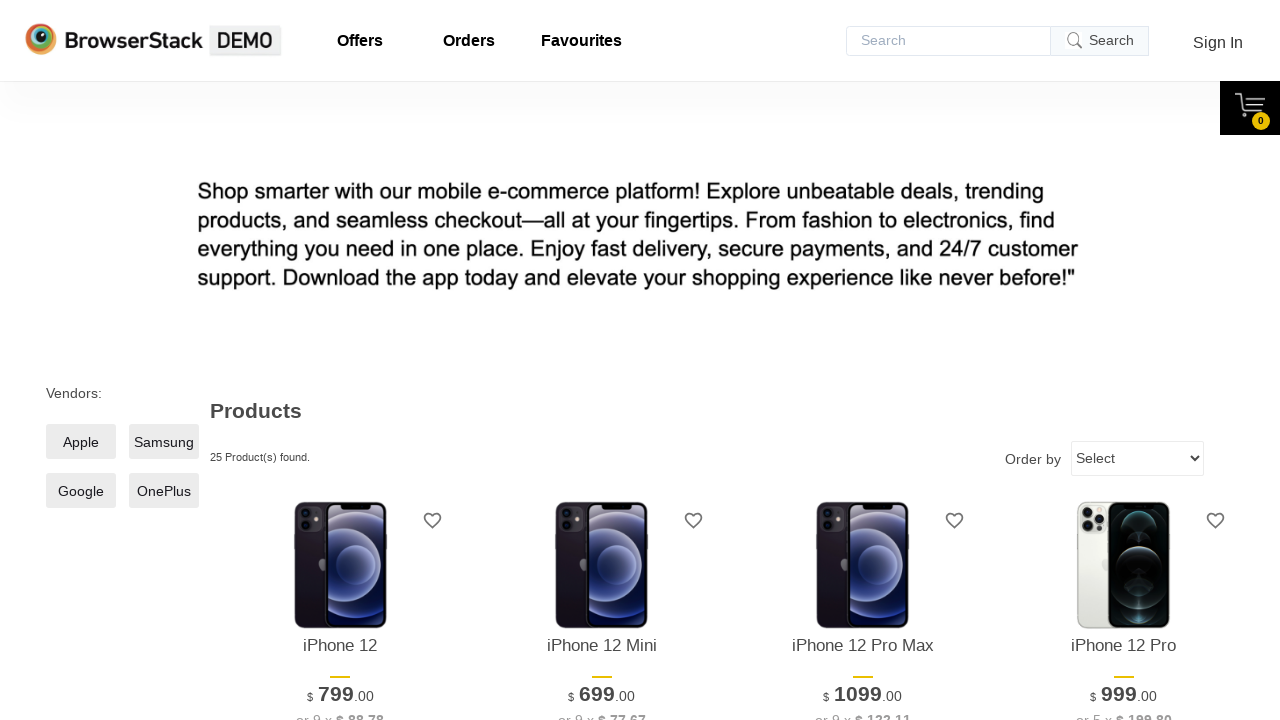

Reloaded the current page
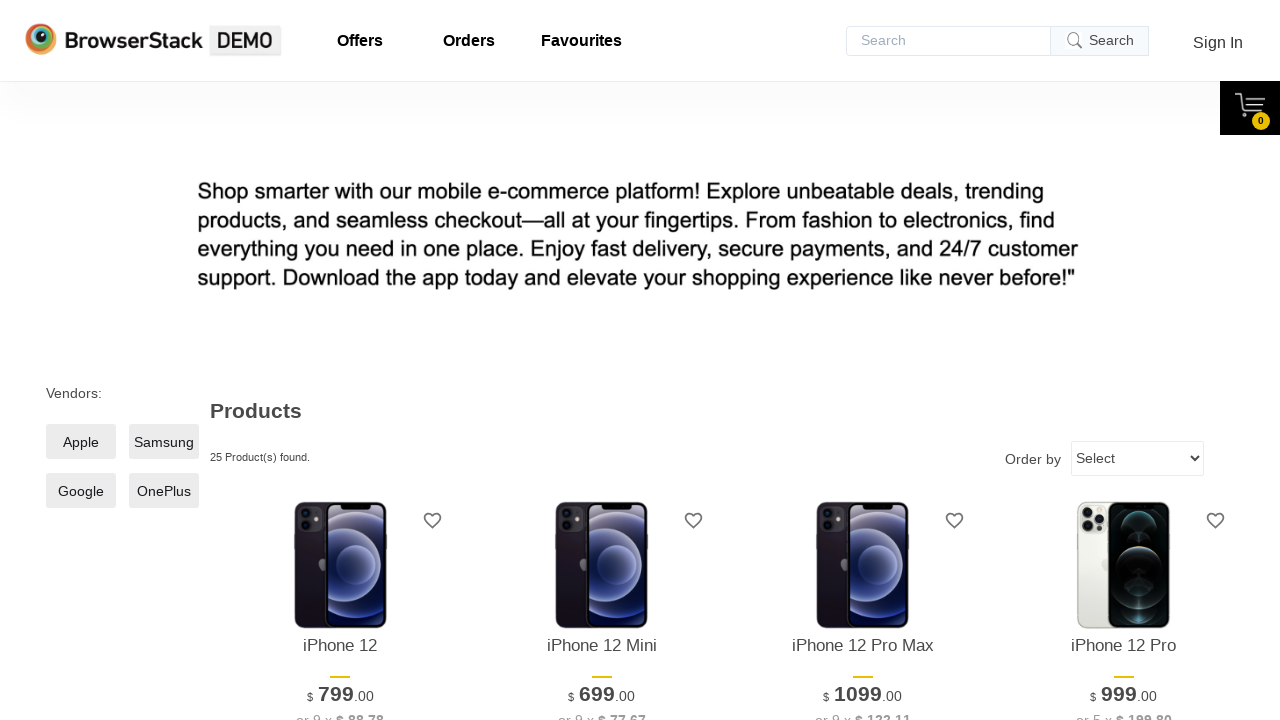

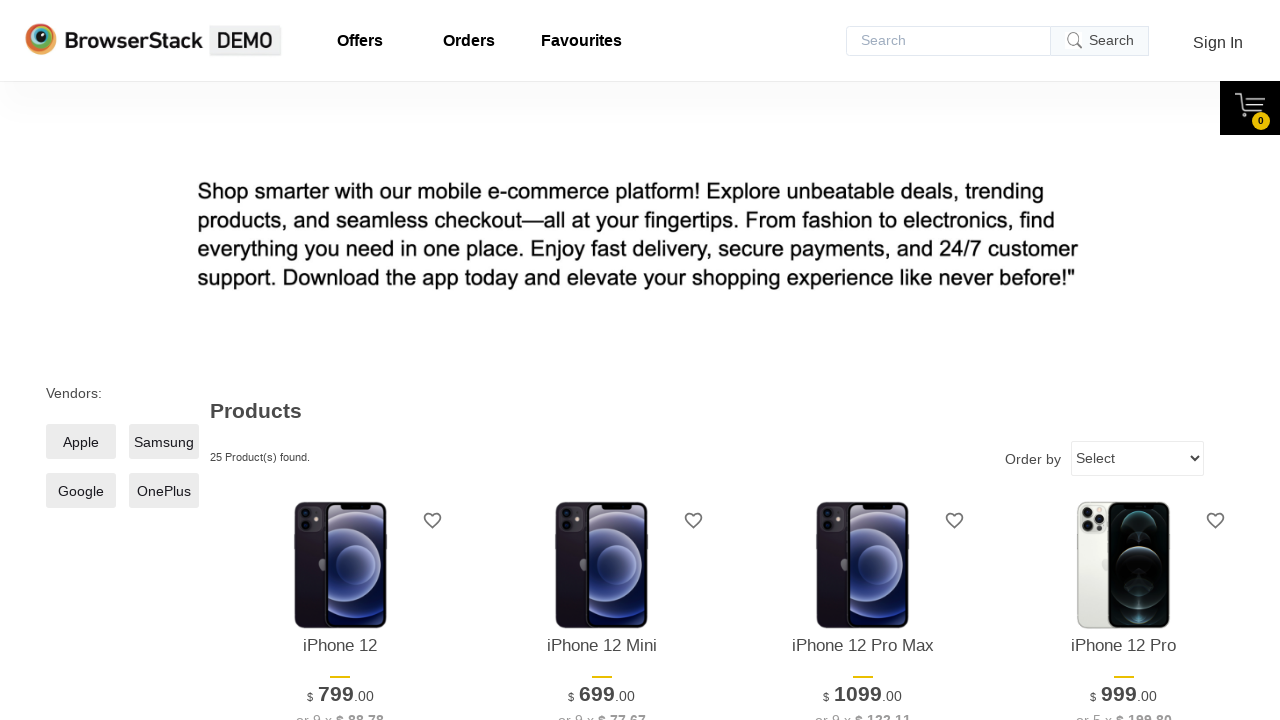